Tests dropdown selection functionality on the XPath practice page by selecting "Opel" from the cars dropdown menu

Starting URL: https://selectorshub.com/xpath-practice-page/

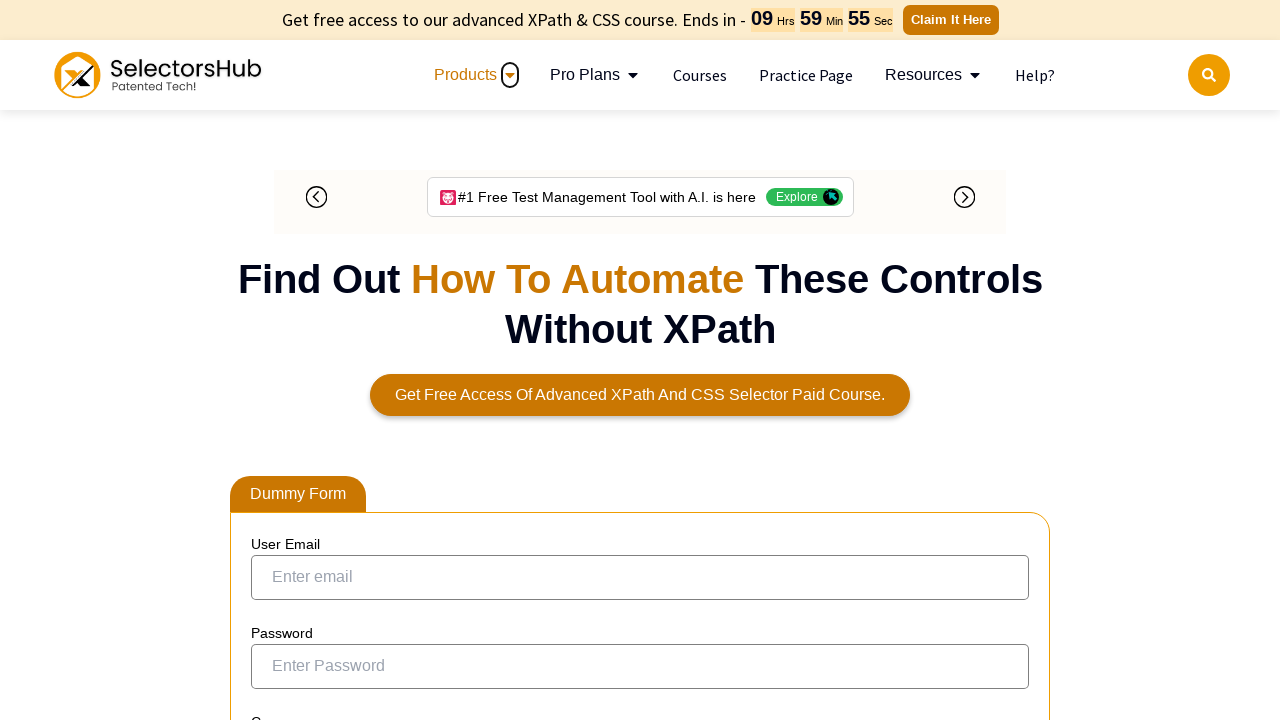

Navigated to XPath practice page
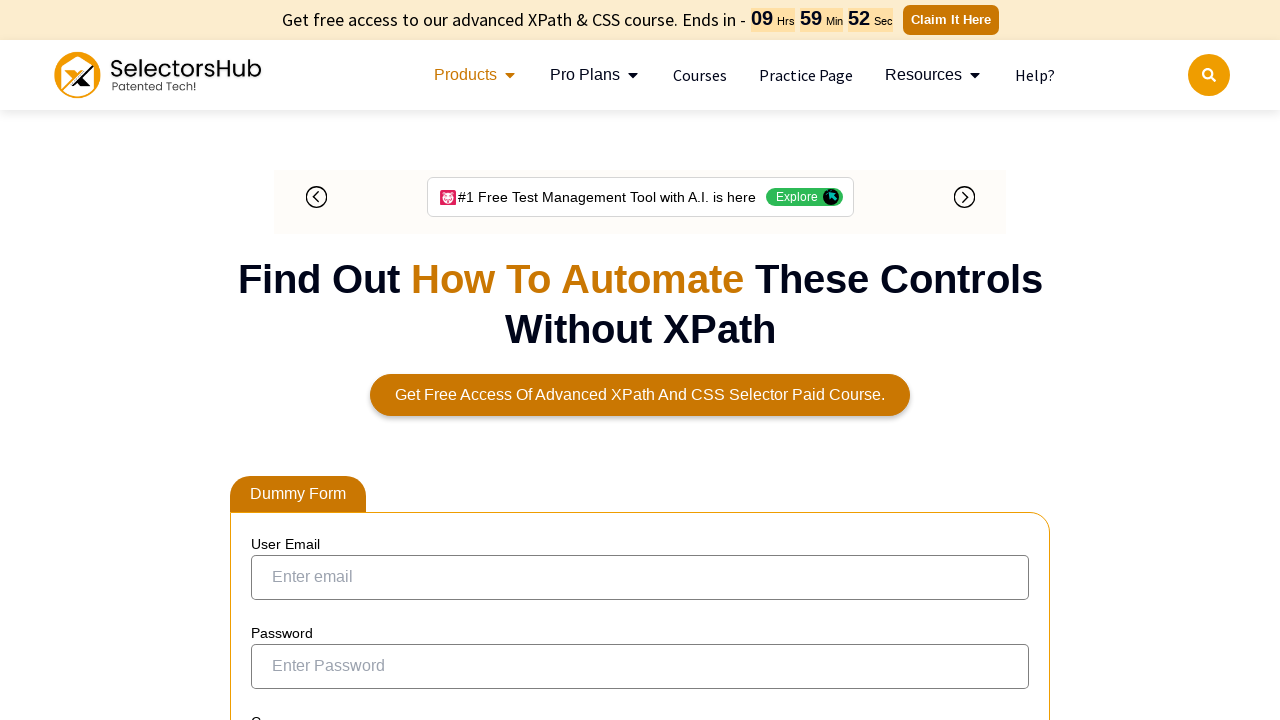

Selected 'Opel' from the cars dropdown menu on #cars
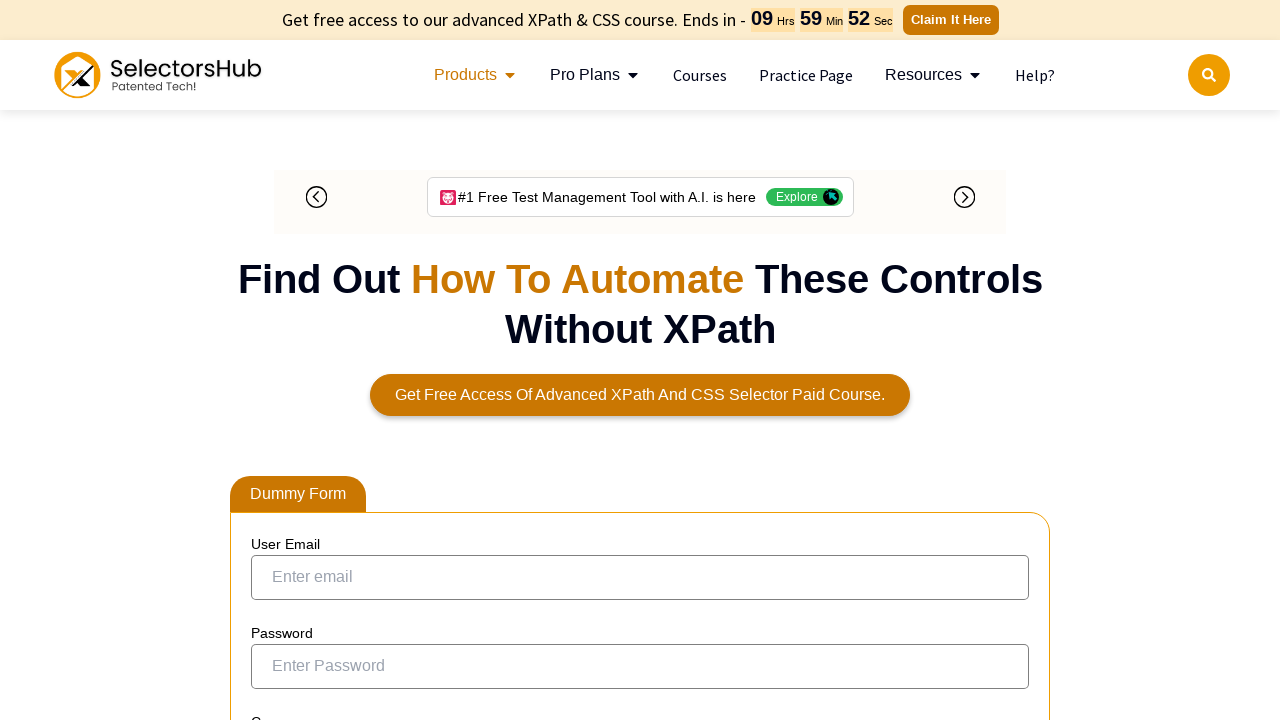

Scrolled the cars dropdown into view
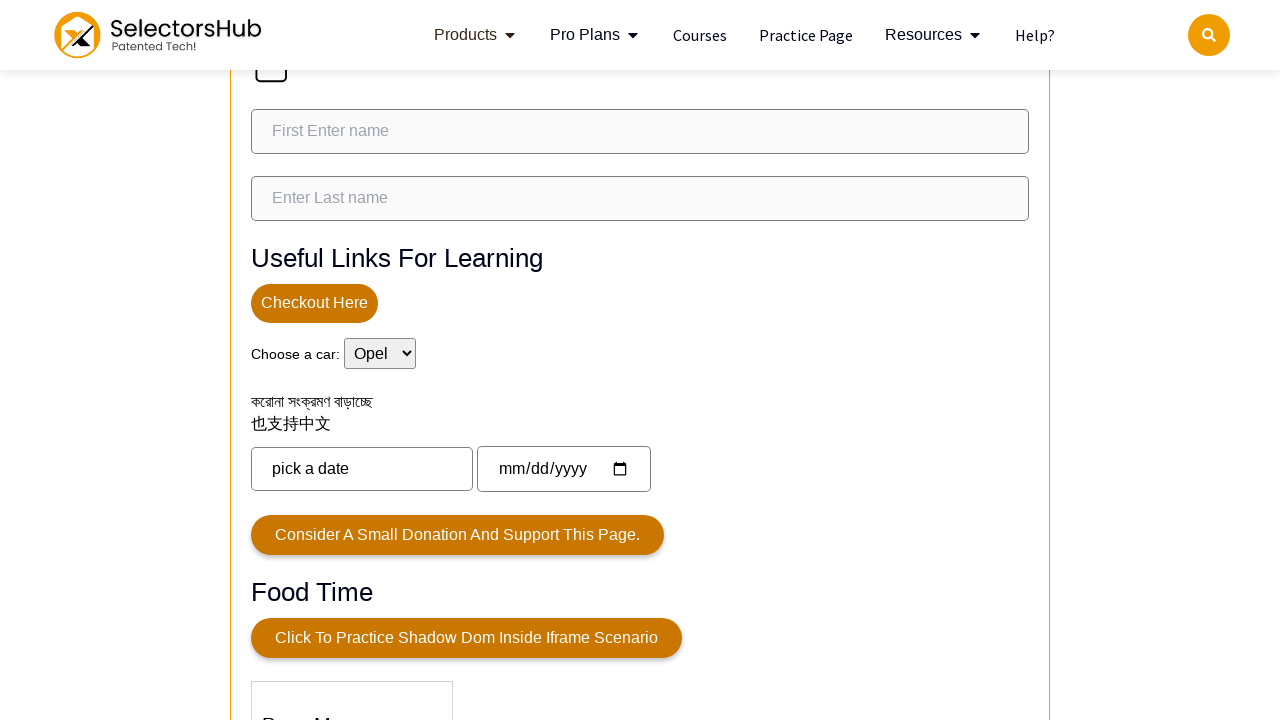

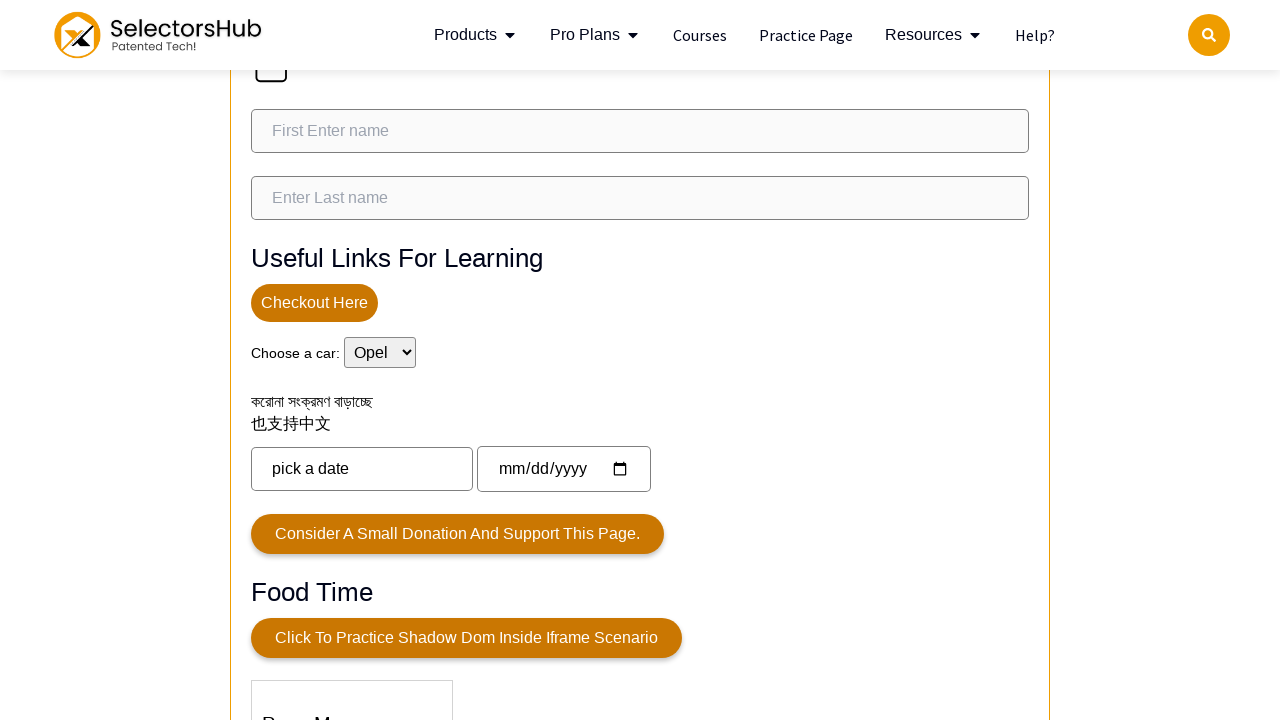